Tests autocomplete functionality by typing "ind" in the autocomplete field and using keyboard navigation to select "India" from the dropdown suggestions

Starting URL: https://rahulshettyacademy.com/AutomationPractice/

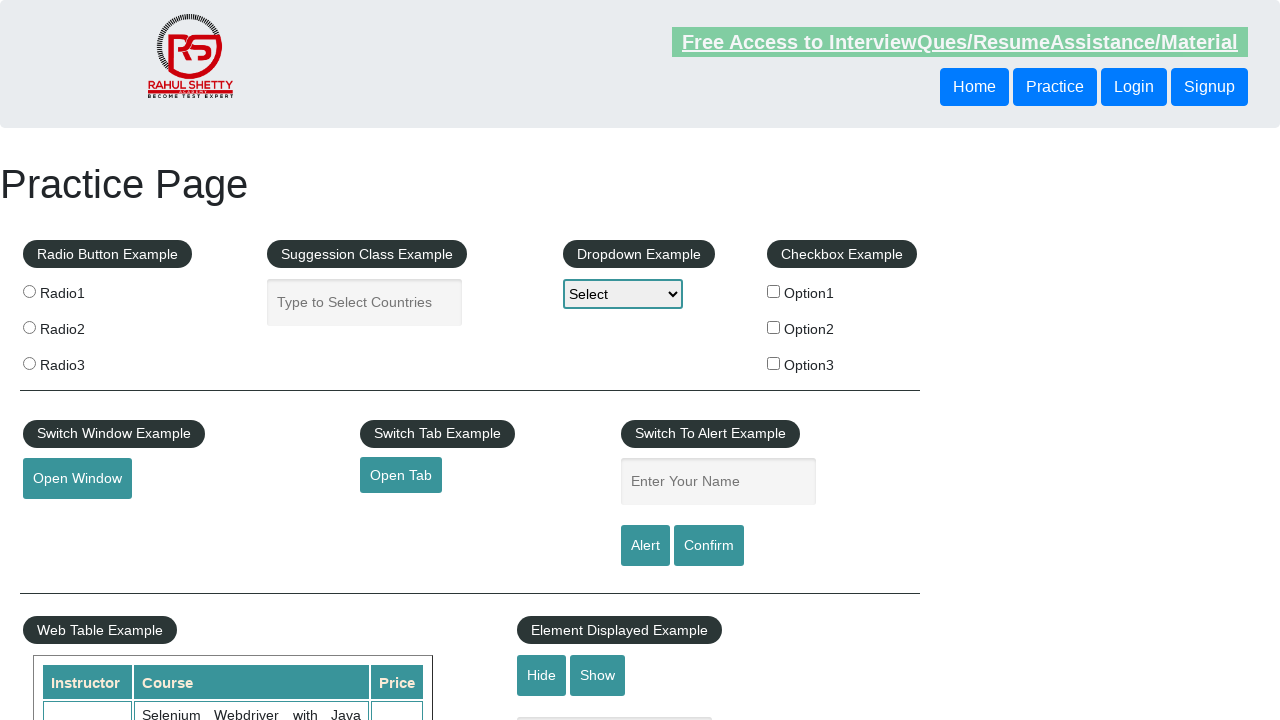

Typed 'ind' in the autocomplete field on #autocomplete
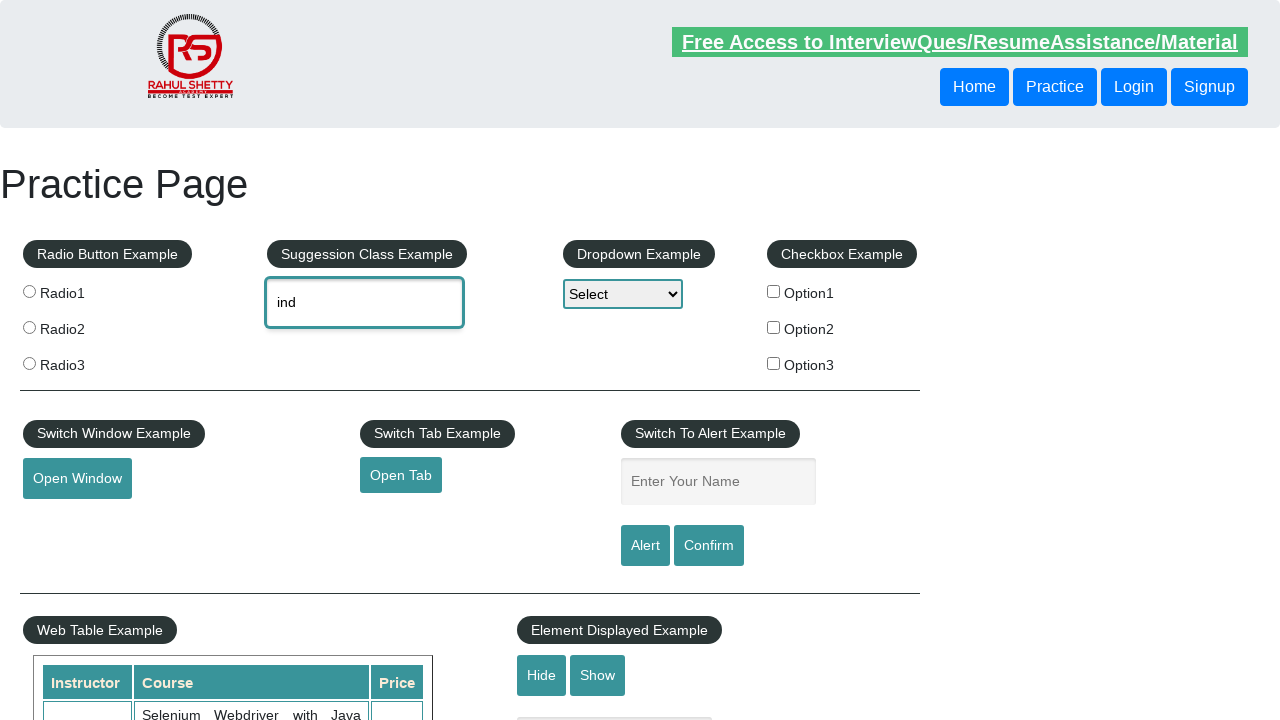

Waited 1000ms for autocomplete suggestions to appear
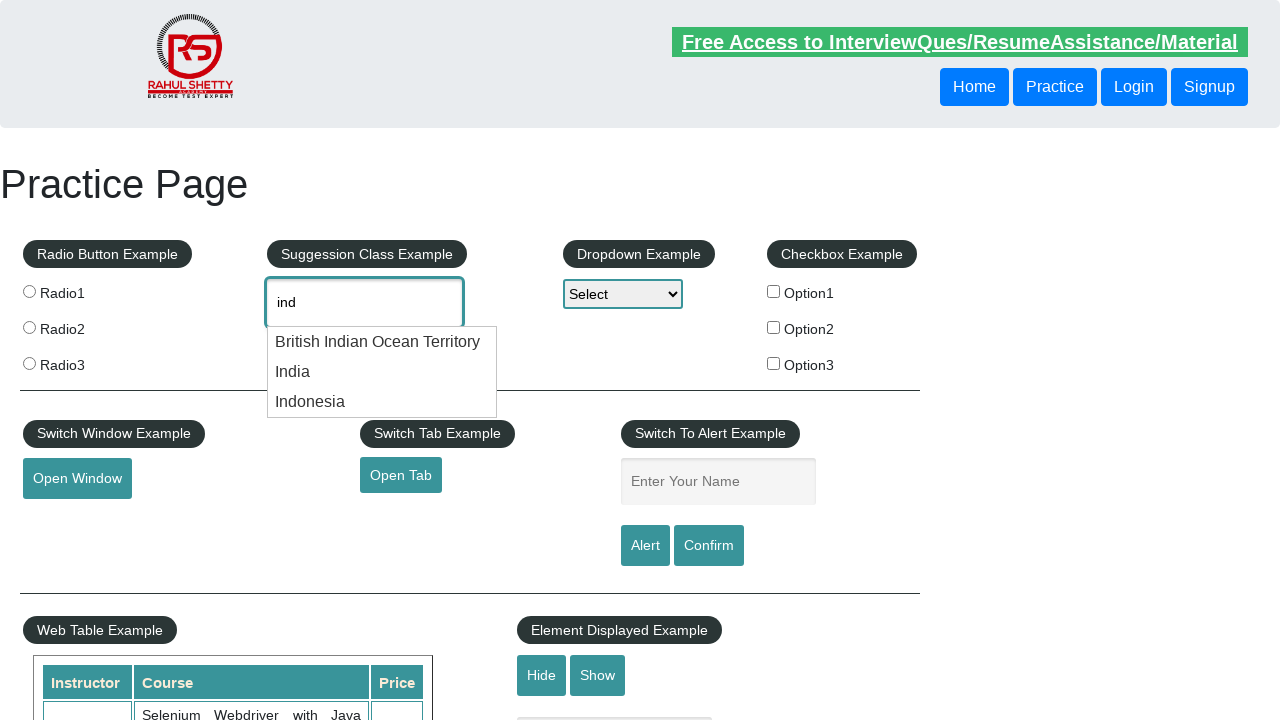

Pressed ArrowDown key (iteration 1) on #autocomplete
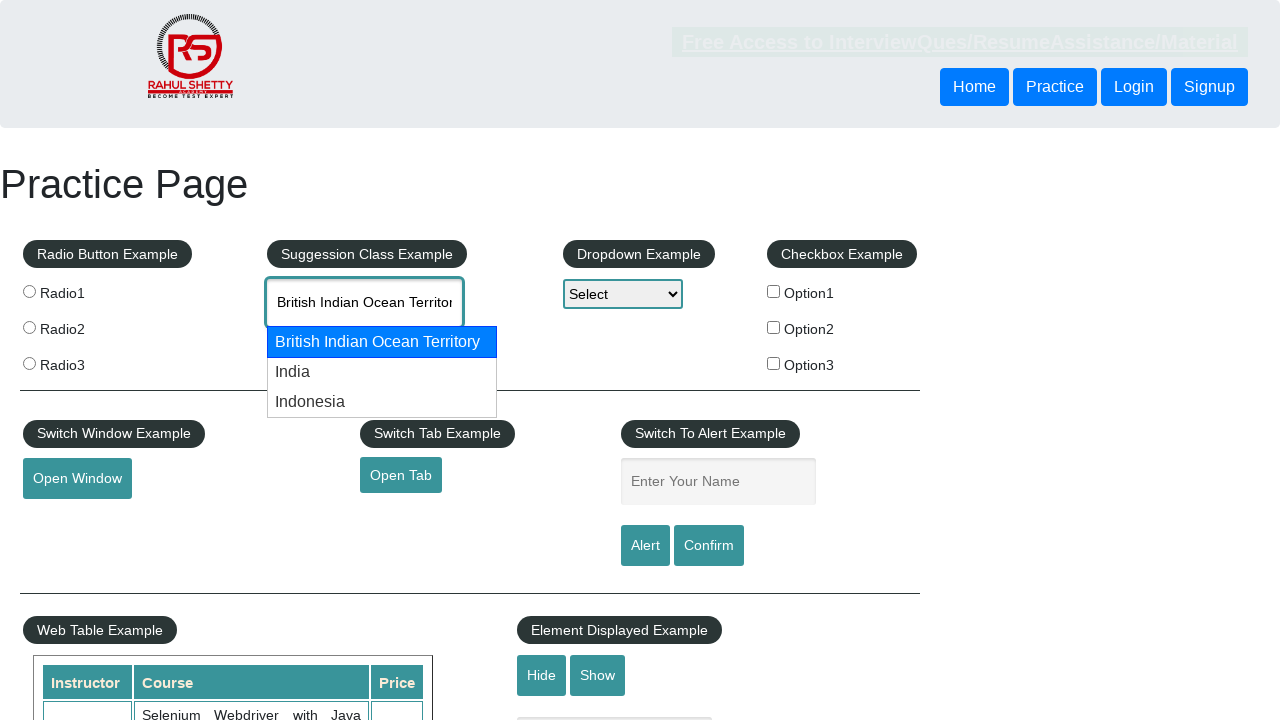

Retrieved autocomplete field value: 'British Indian Ocean Territory'
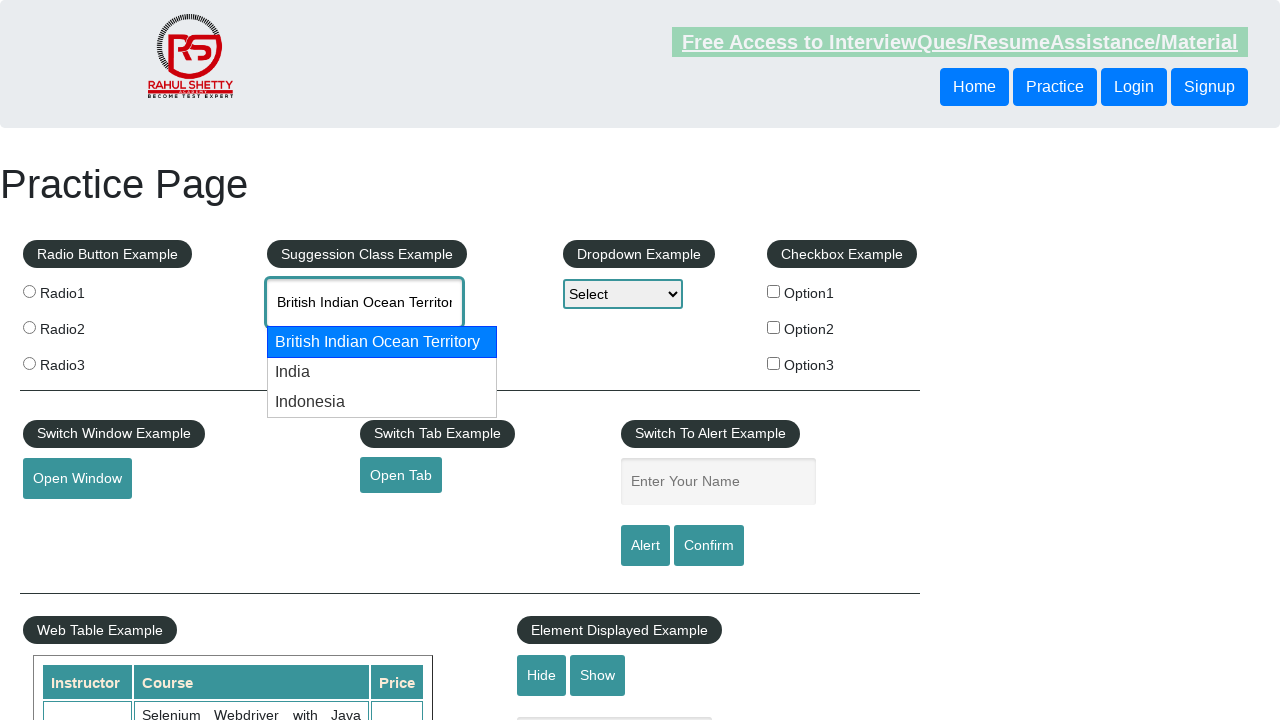

Pressed ArrowDown key (iteration 2) on #autocomplete
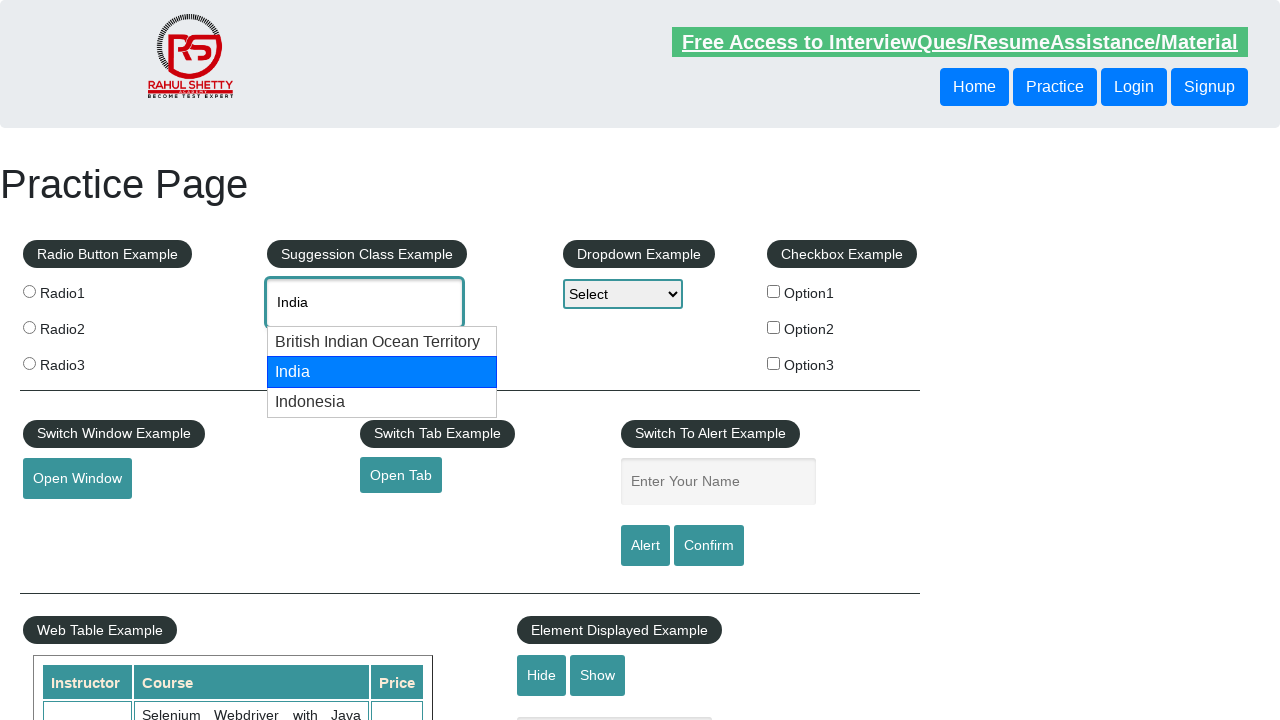

Retrieved autocomplete field value: 'India'
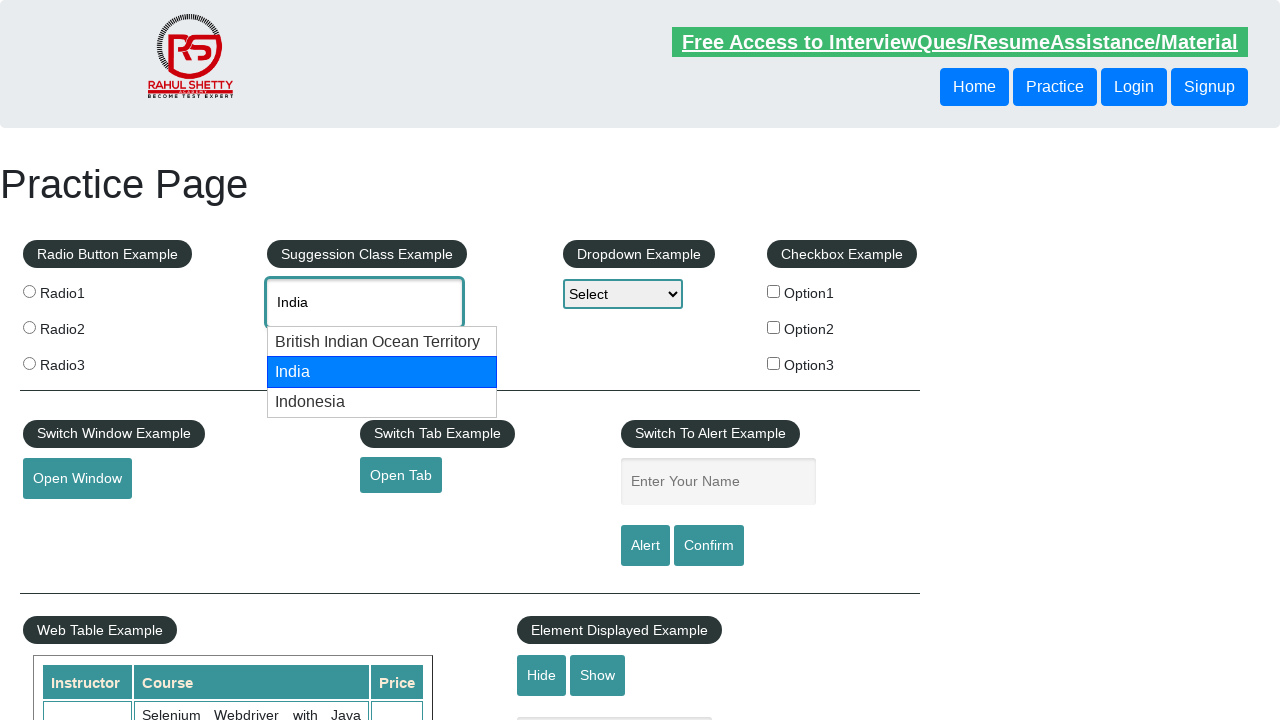

Found 'India' in dropdown - breaking loop
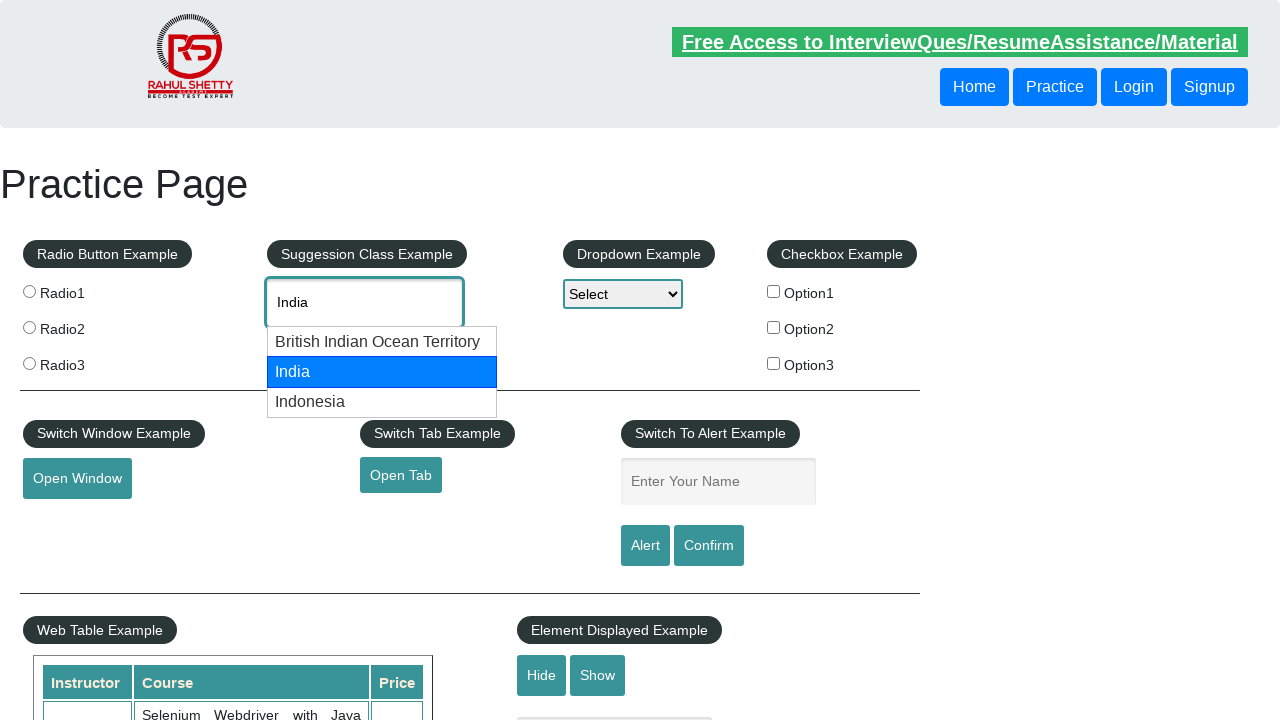

Successfully found 'India' in the autocomplete dropdown
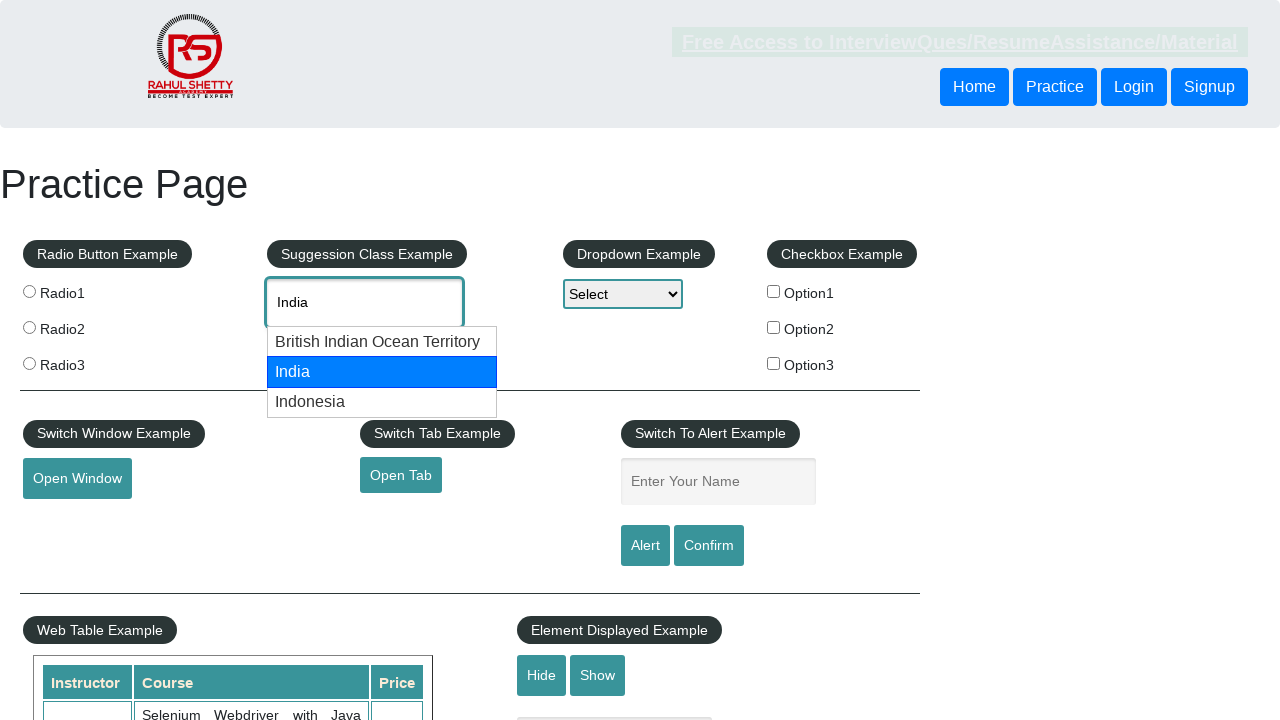

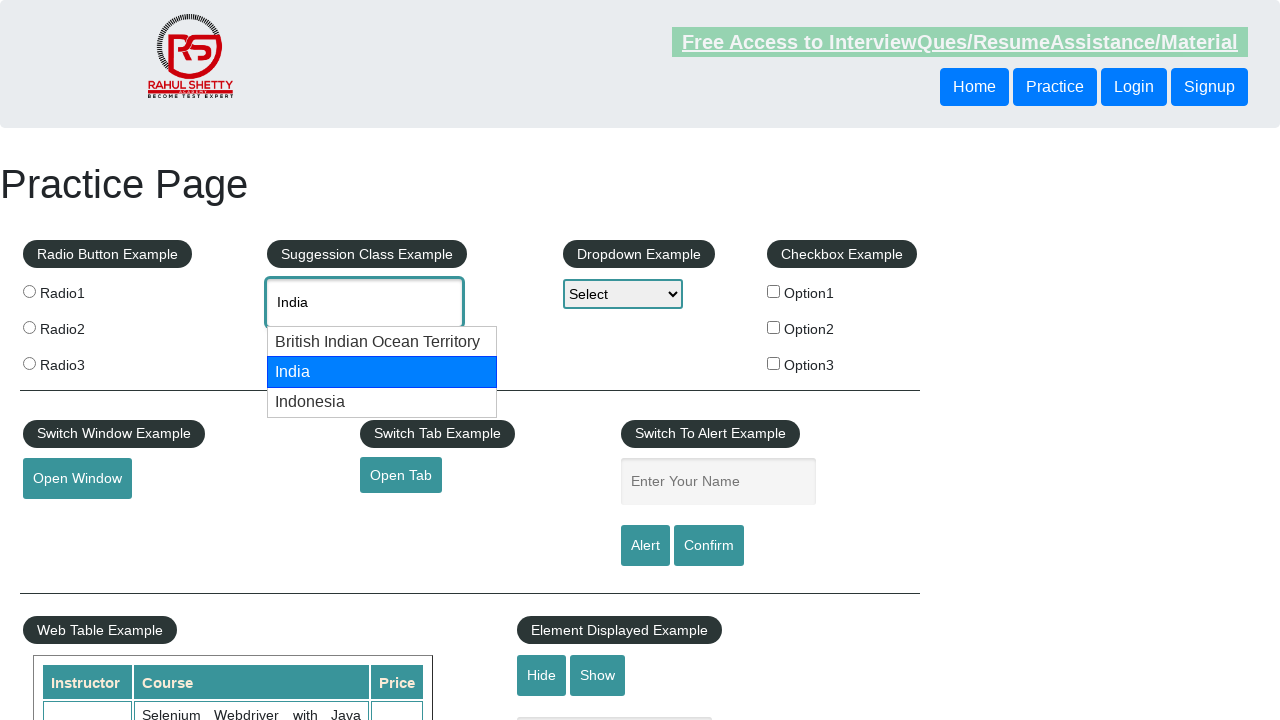